Tests internet speed by navigating to fast.com and reading the speed measurement results

Starting URL: https://fast.com

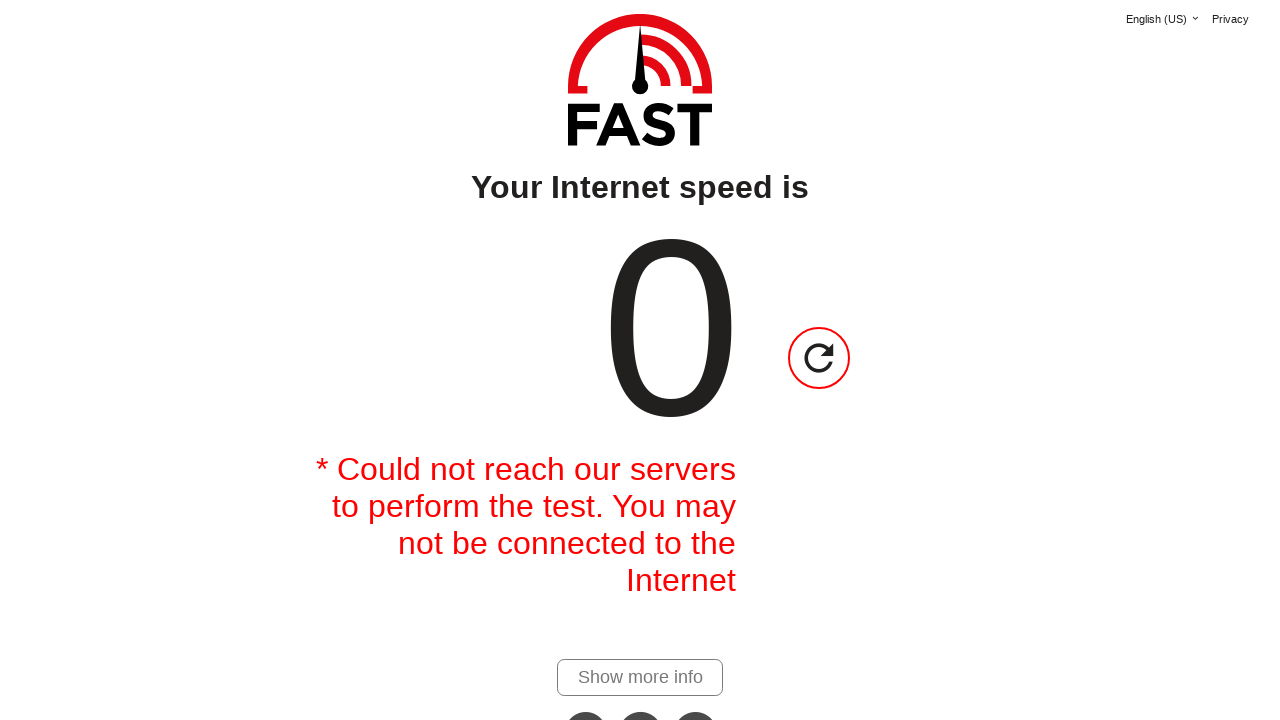

Navigated to https://fast.com
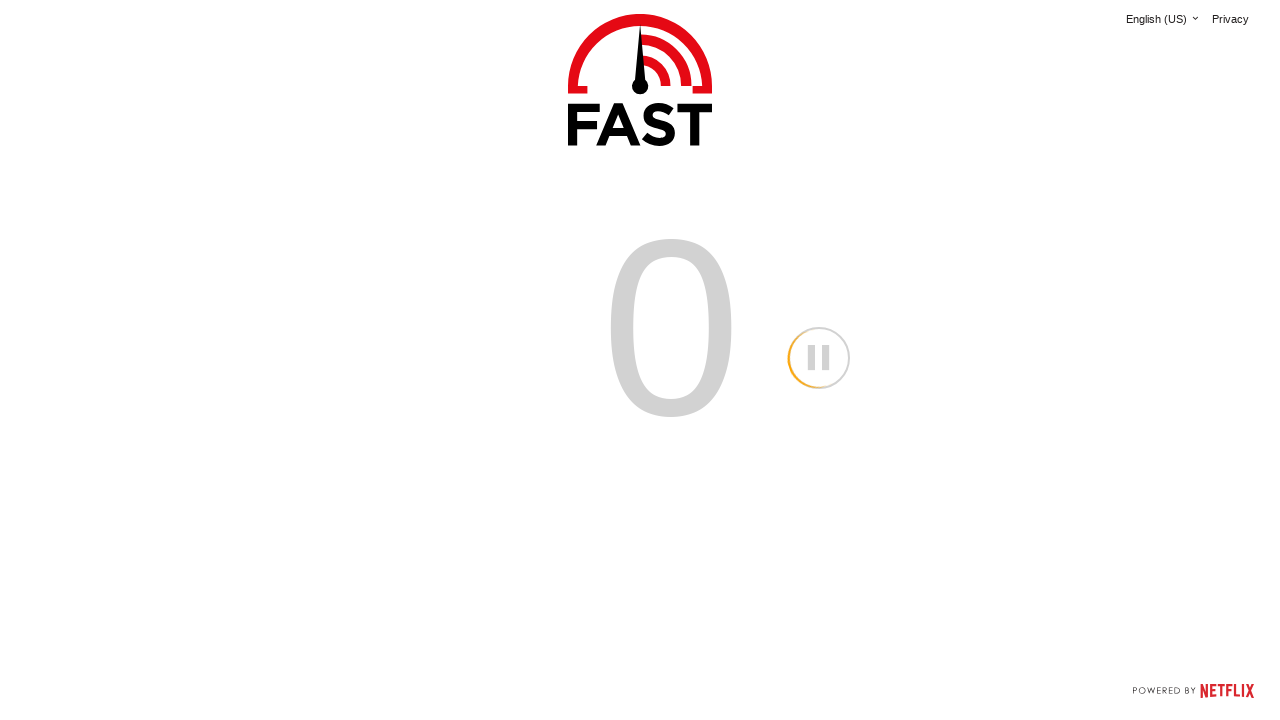

Speed test results loaded - speed value element found
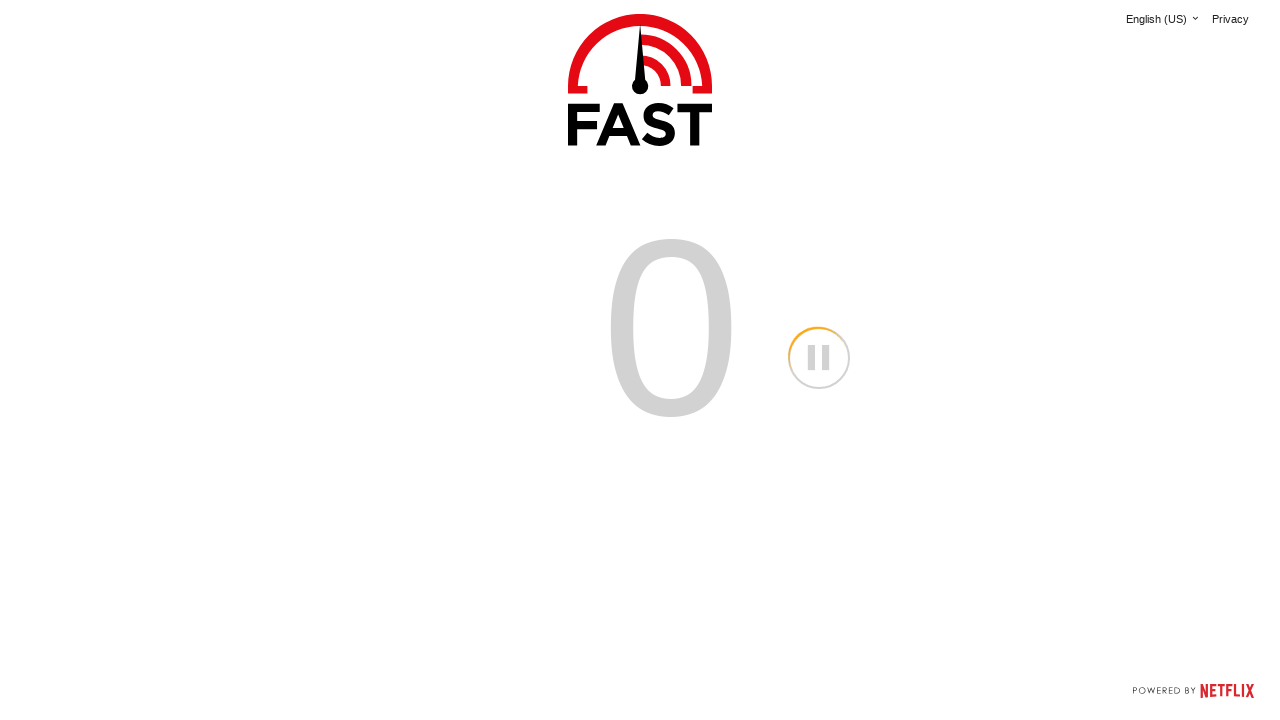

Waited 5 seconds for speed test to complete measurement
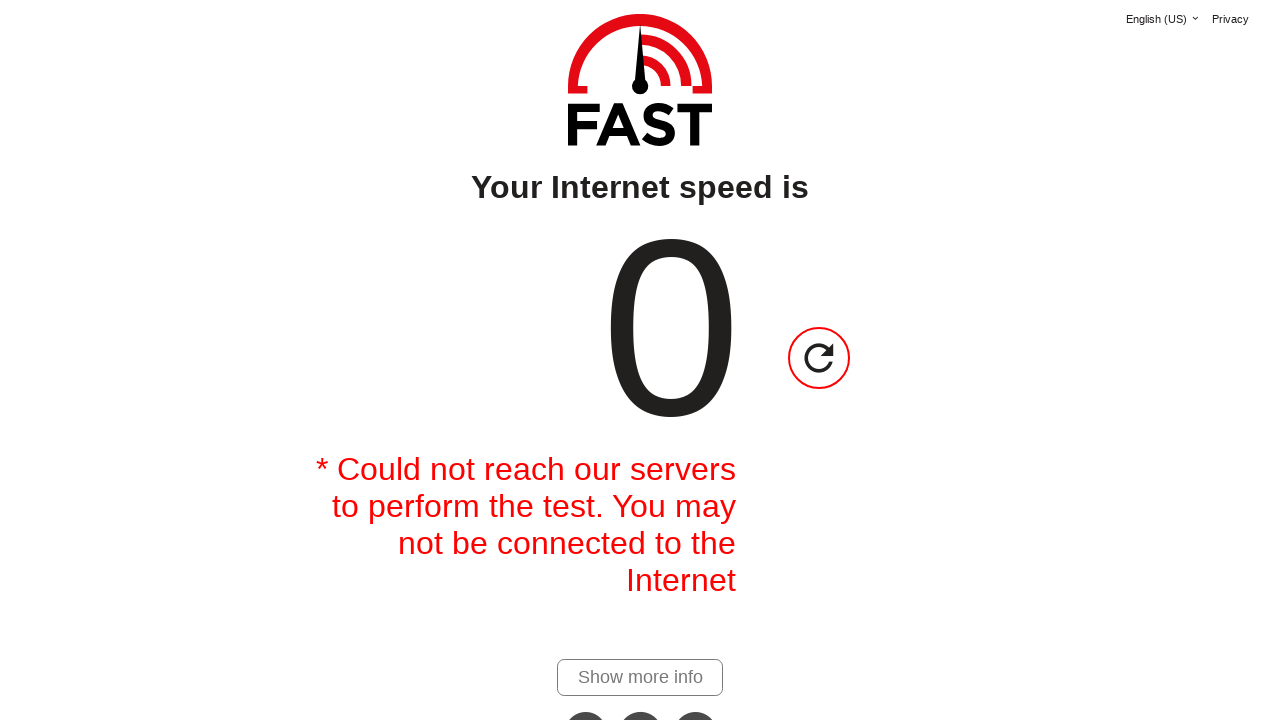

Retrieved speed value from page
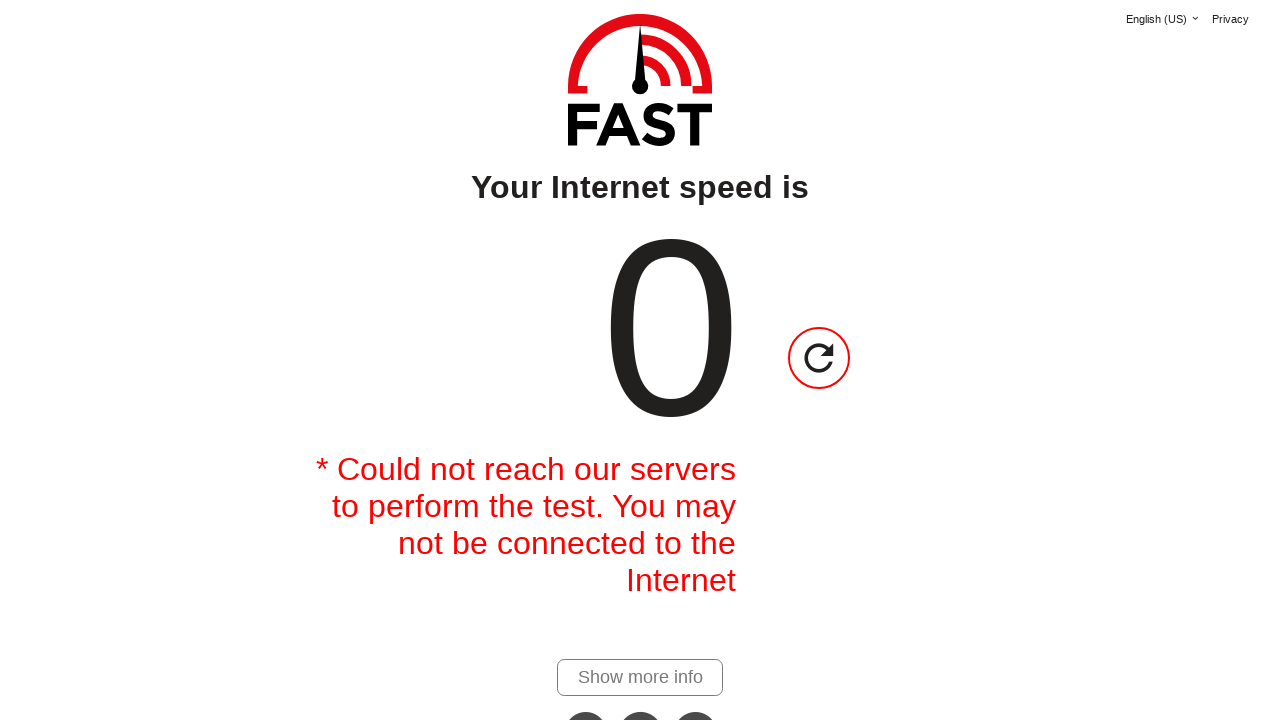

Retrieved speed units from page
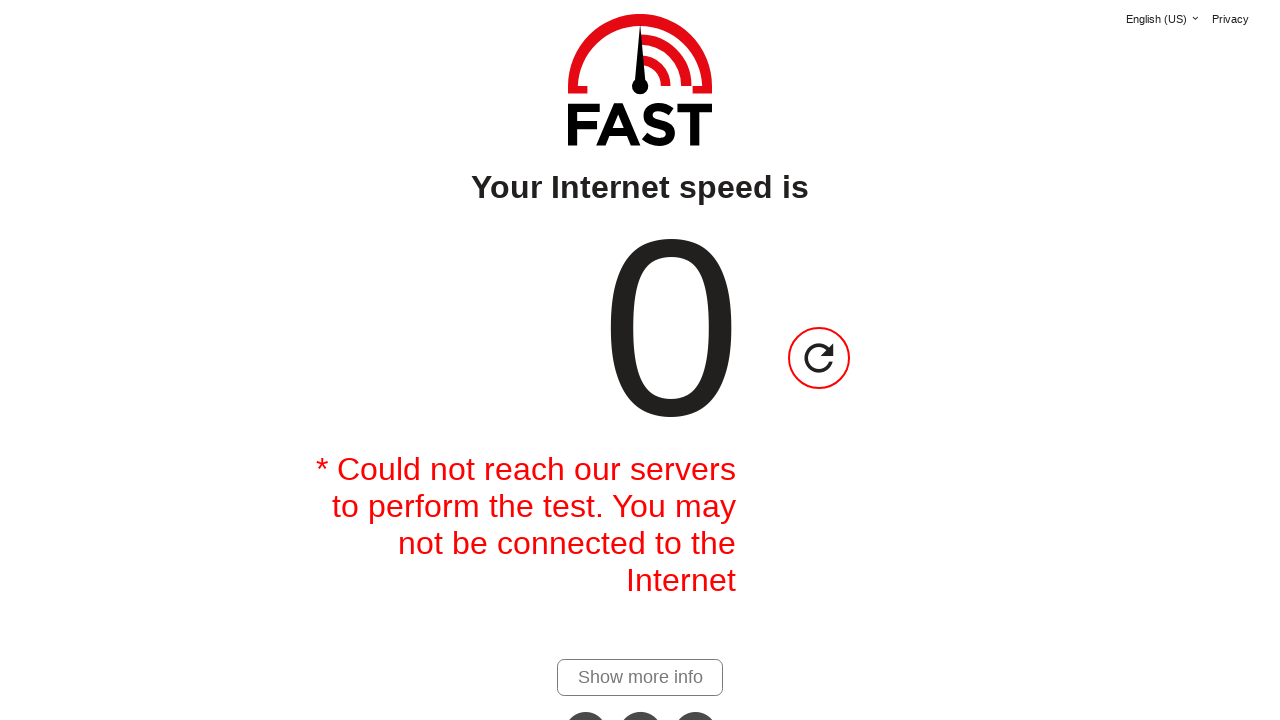

Machine net speed: 0  
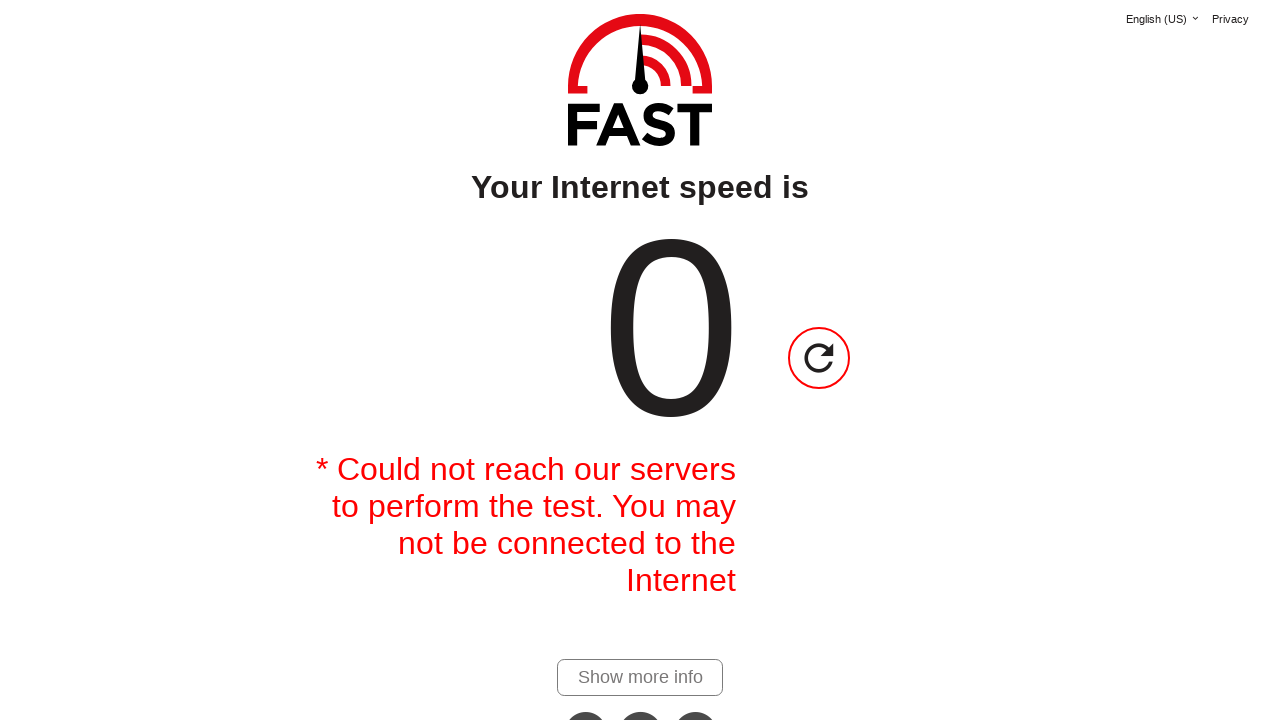

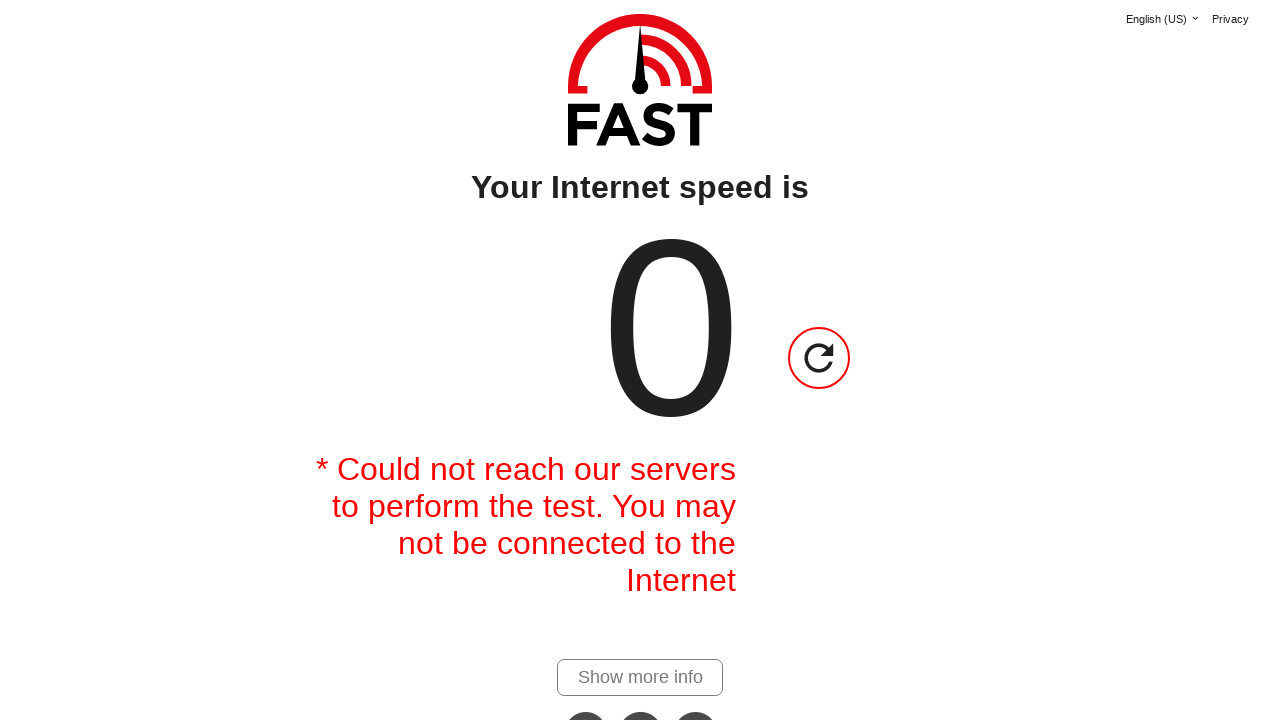